Tests double-click functionality by navigating to a W3Schools tryit page, switching to the iframe containing the demo, double-clicking on a text element, and verifying the text color changes to red.

Starting URL: https://www.w3schools.com/tags/tryit.asp?filename=tryhtml5_ev_ondblclick2

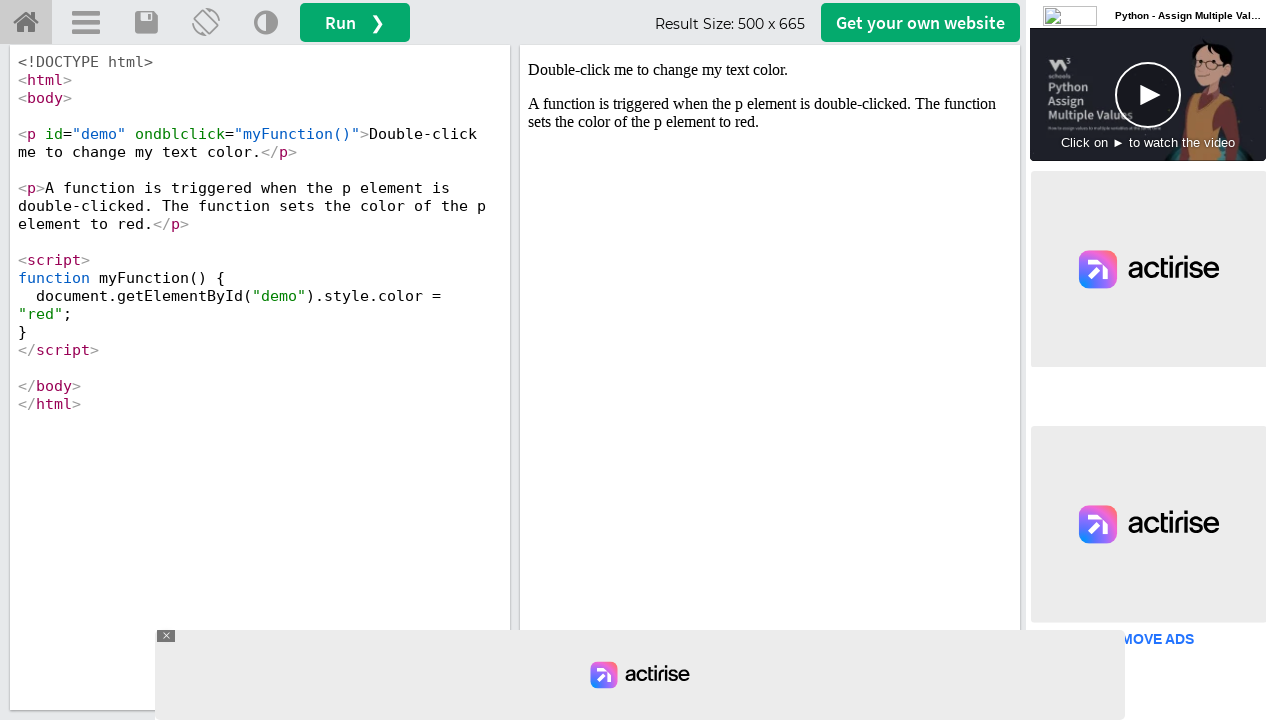

Located iframe with id 'iframeResult'
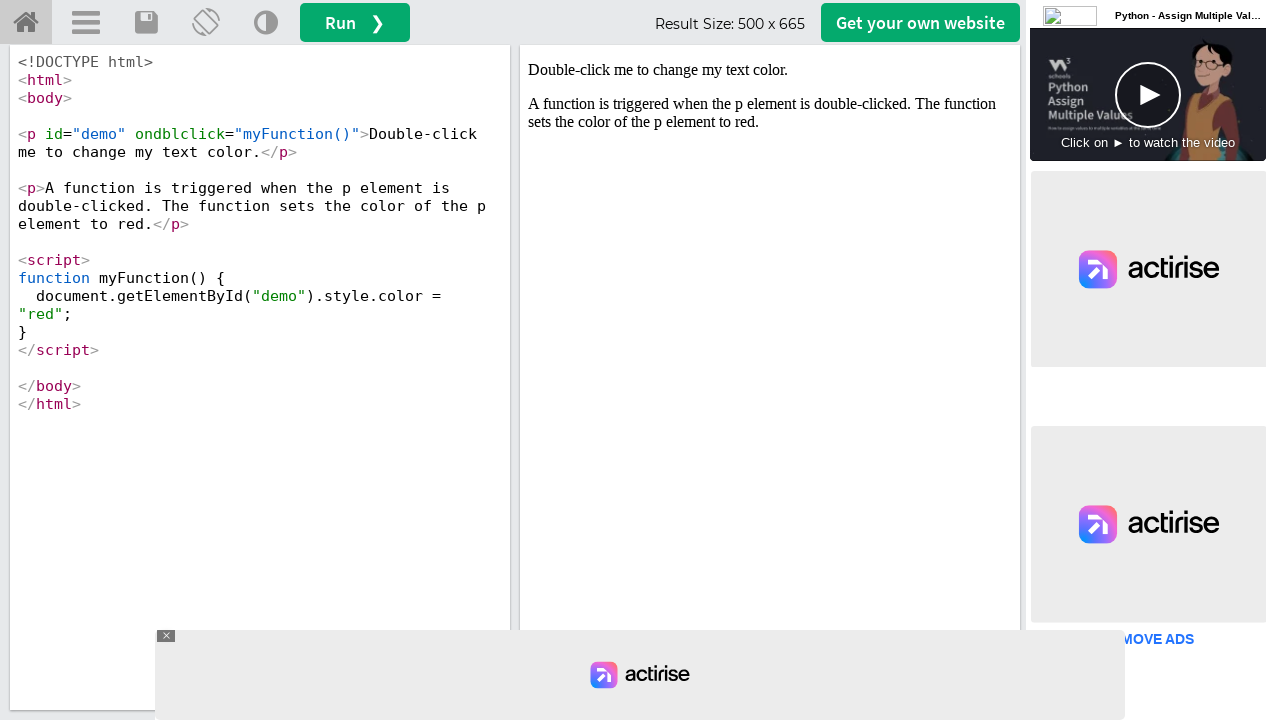

Located demo element with id 'demo' inside iframe
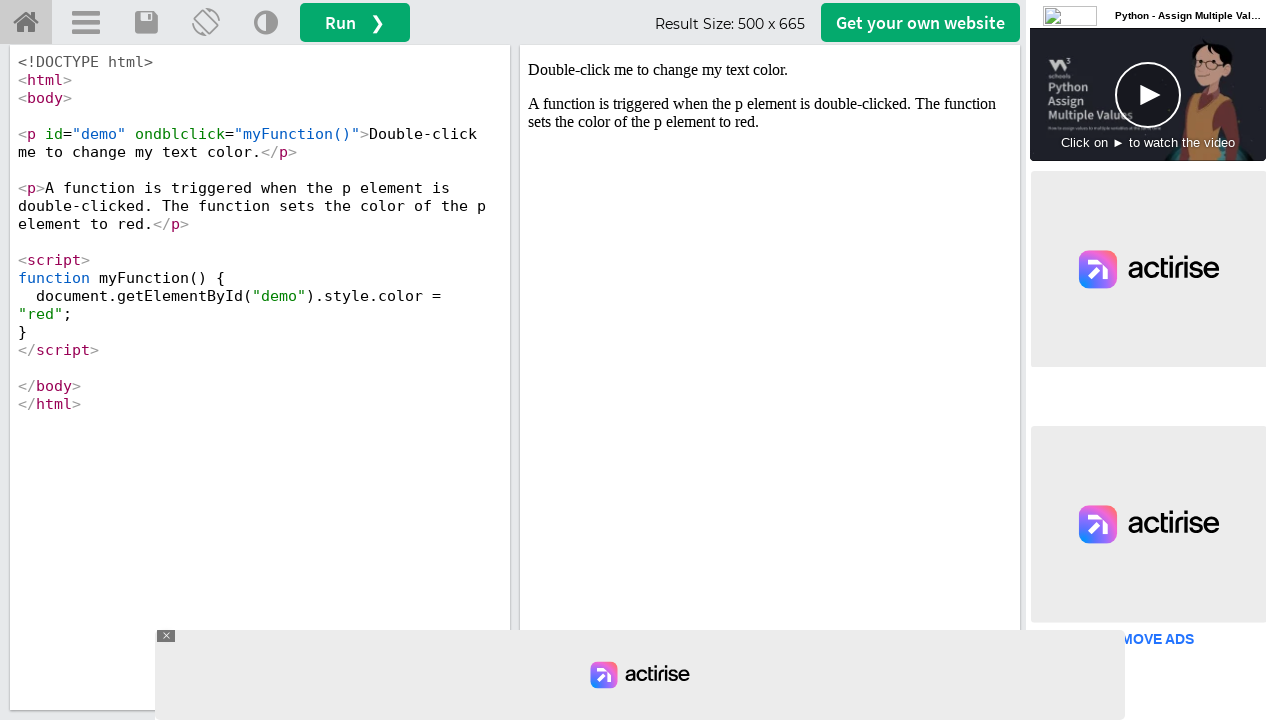

Double-clicked the demo text element at (770, 70) on #iframeResult >> internal:control=enter-frame >> #demo
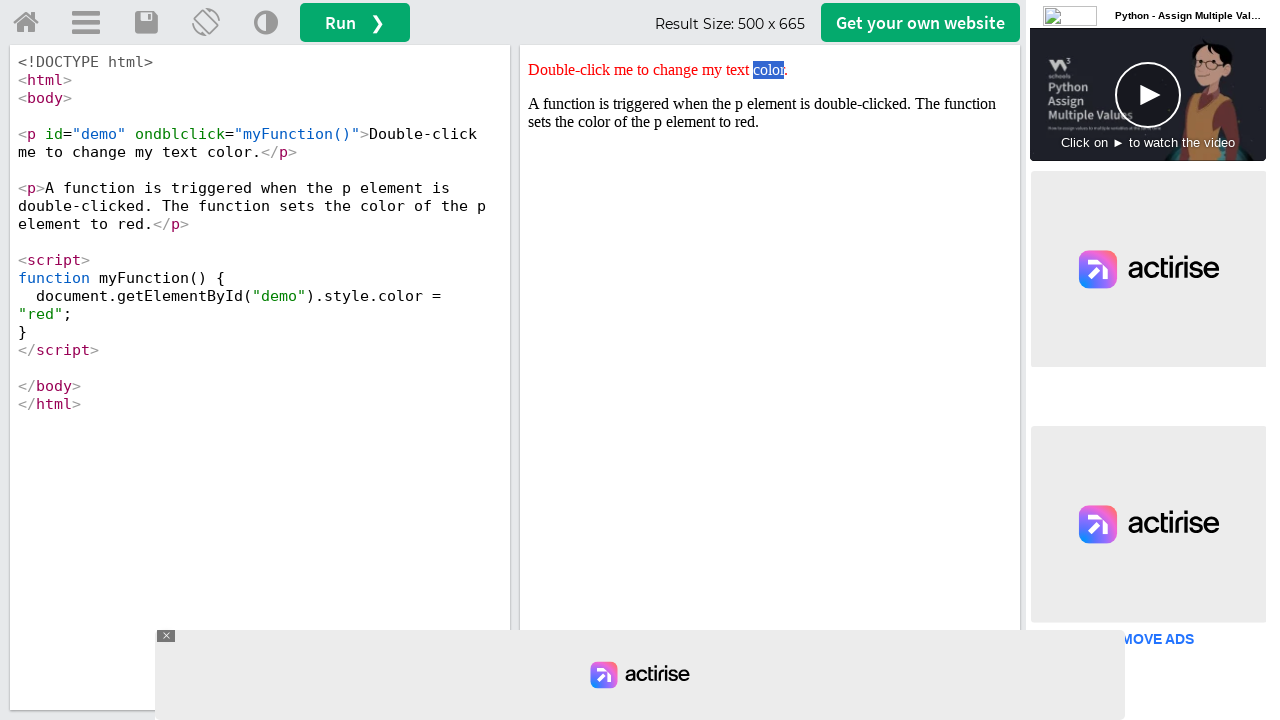

Retrieved style attribute from demo element
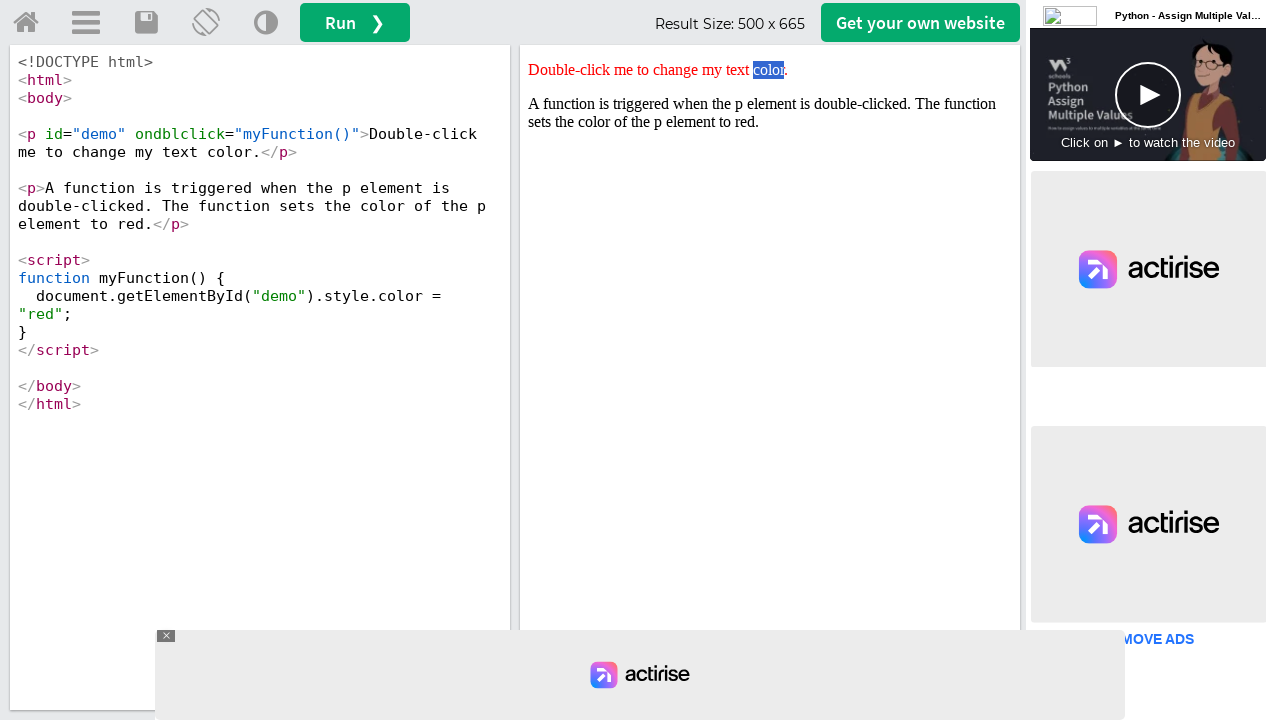

Verified that style attribute contains 'red' color
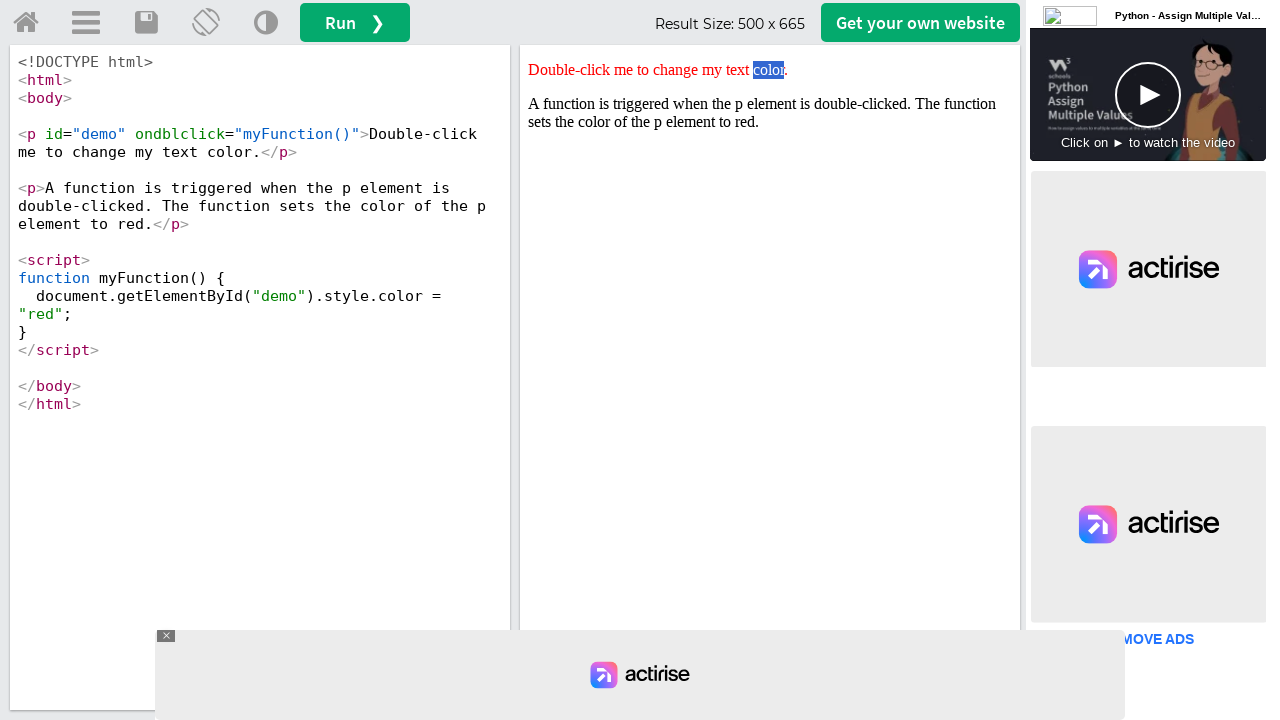

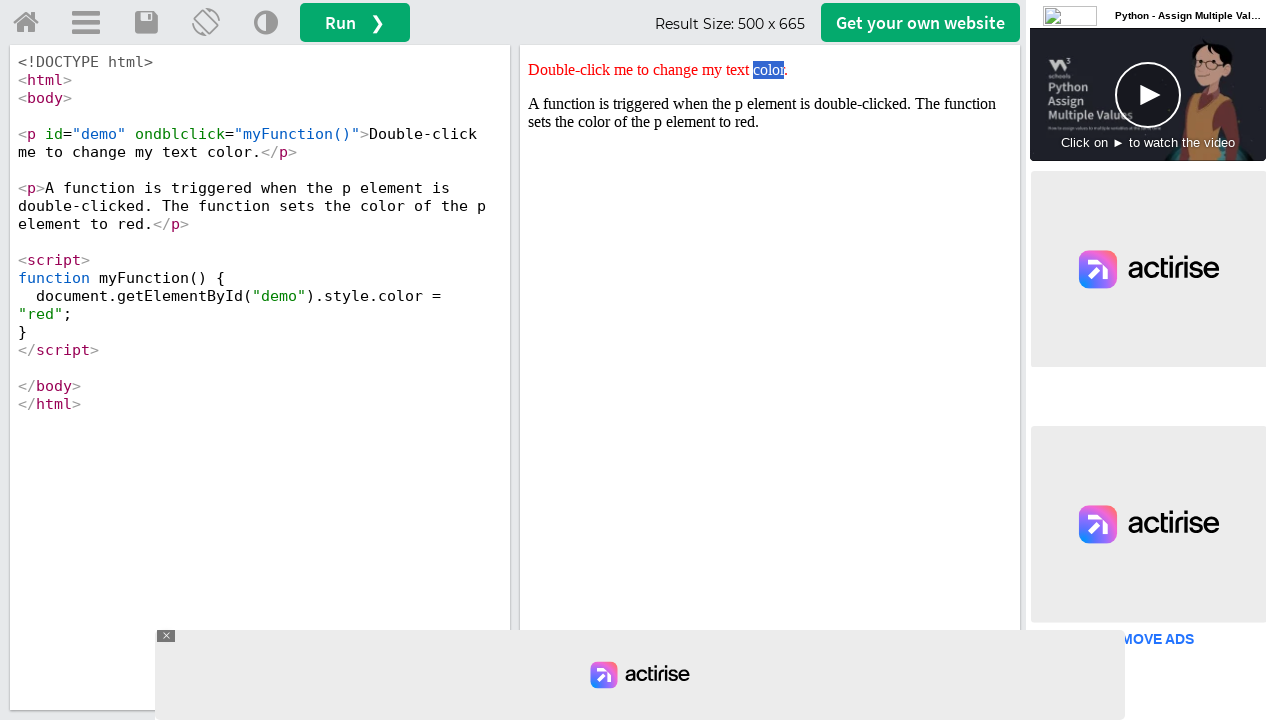